Tests JavaScript alert handling by triggering alerts, reading their text, and accepting or dismissing them

Starting URL: https://rahulshettyacademy.com/AutomationPractice/

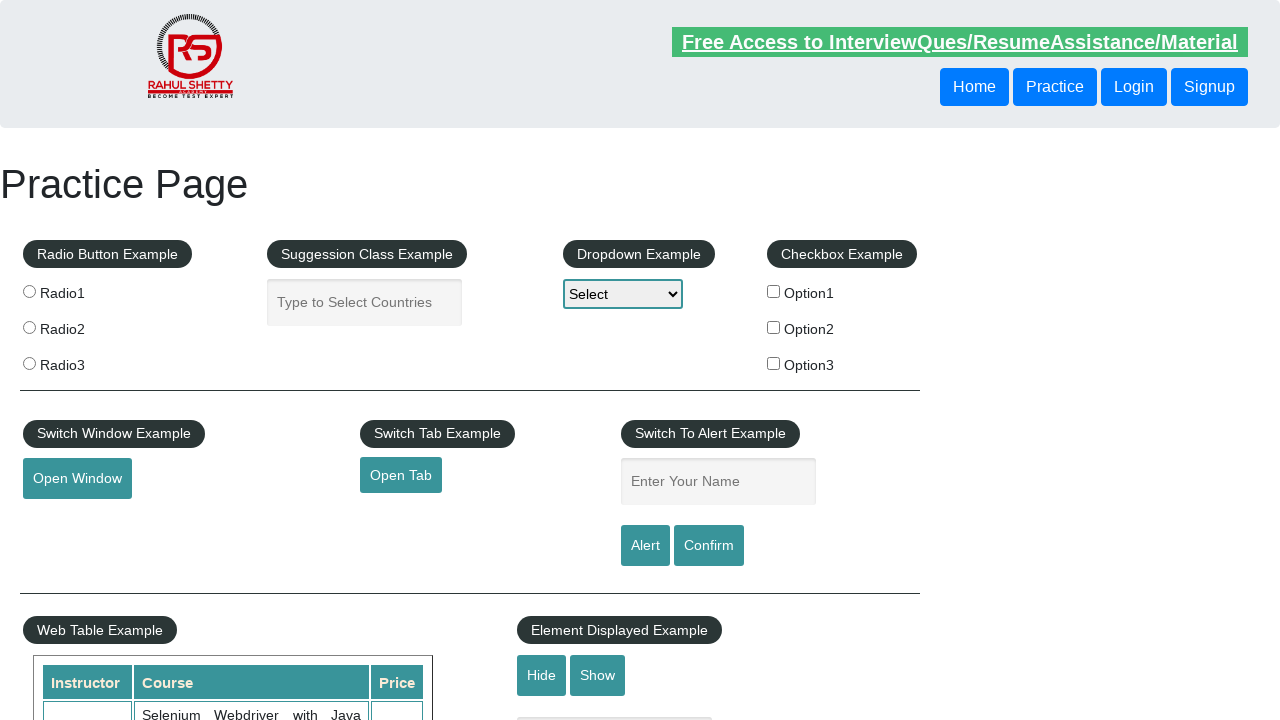

Filled input field with name 'Sikandar' on input.inputs
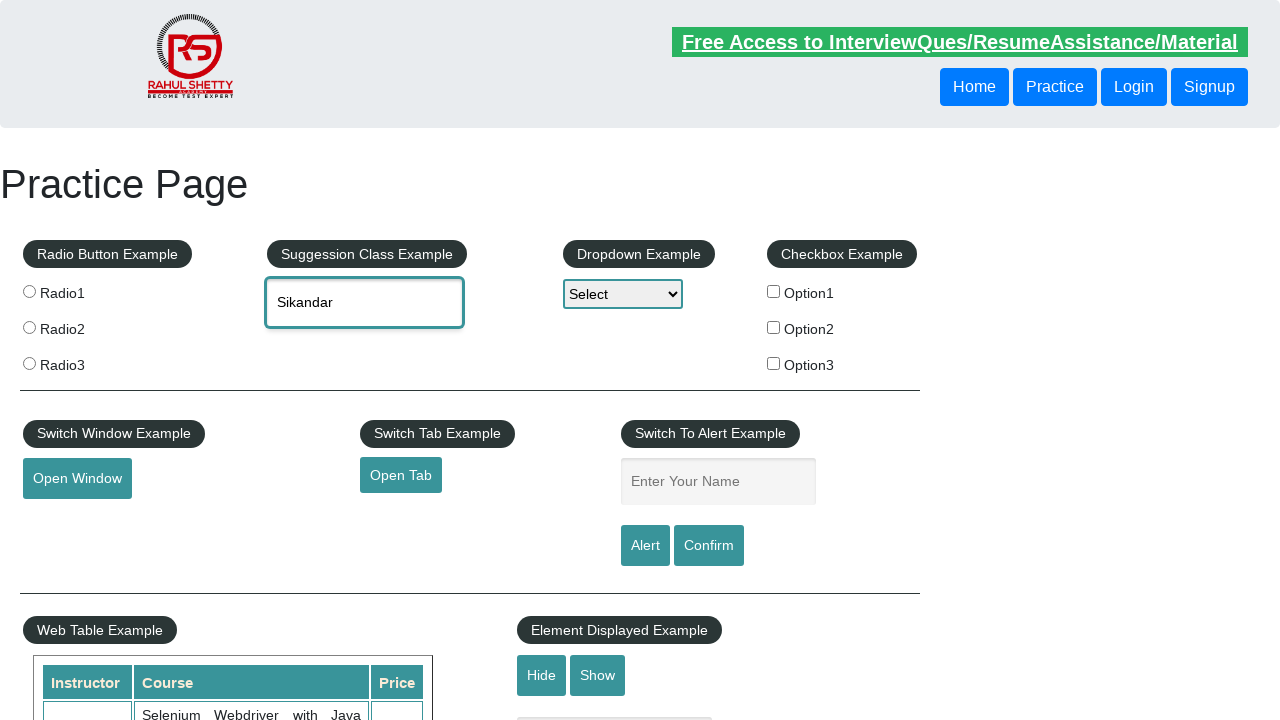

Clicked alert button to trigger JavaScript alert at (645, 546) on input#alertbtn
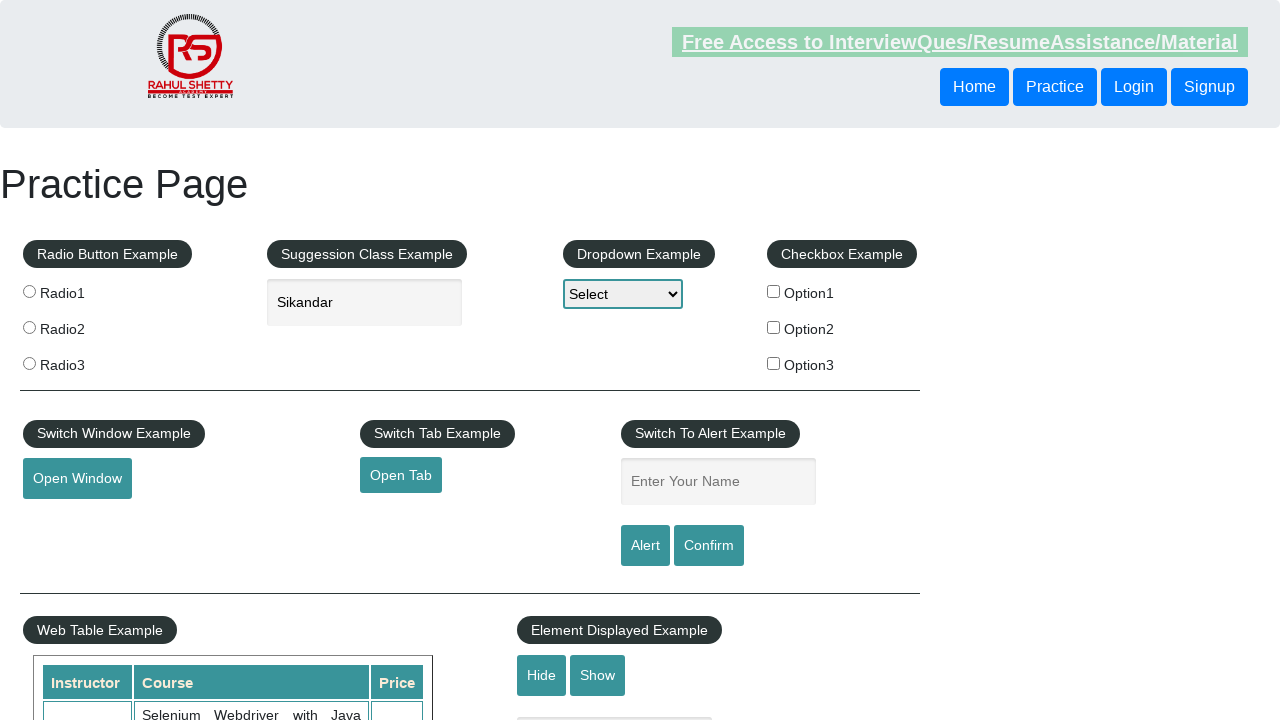

Accepted JavaScript alert dialog
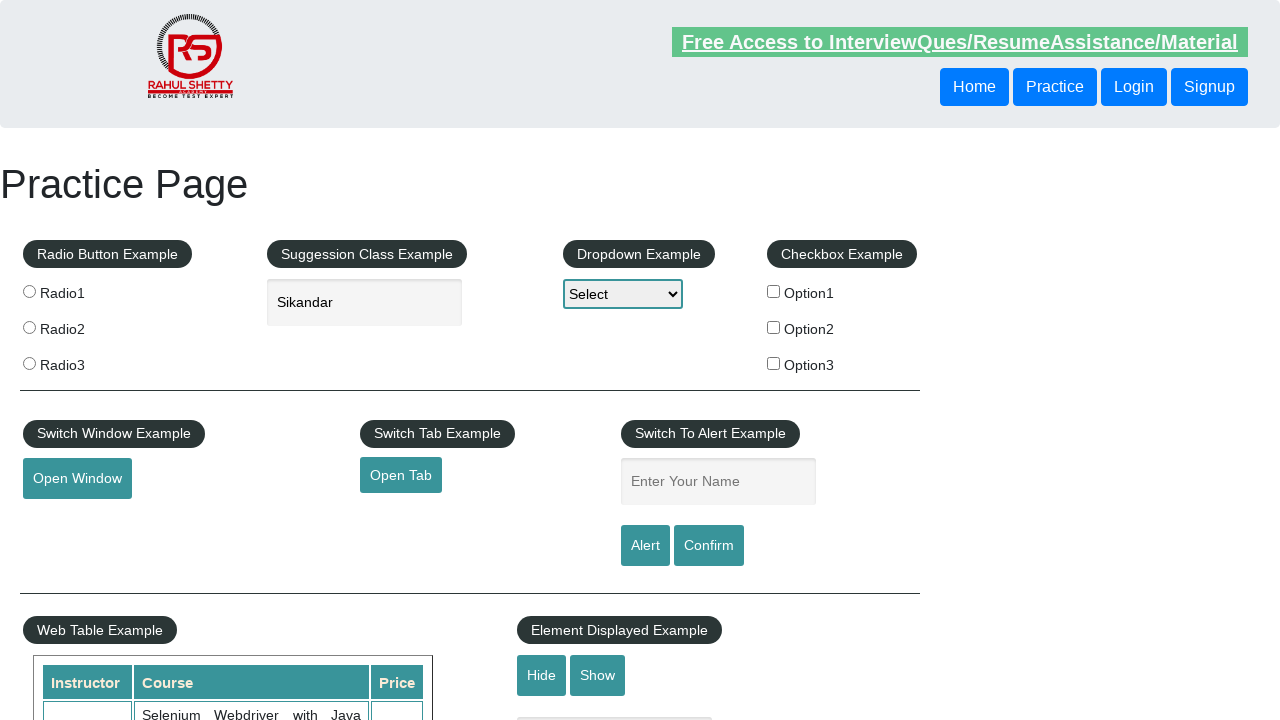

Cleared input field on input.inputs
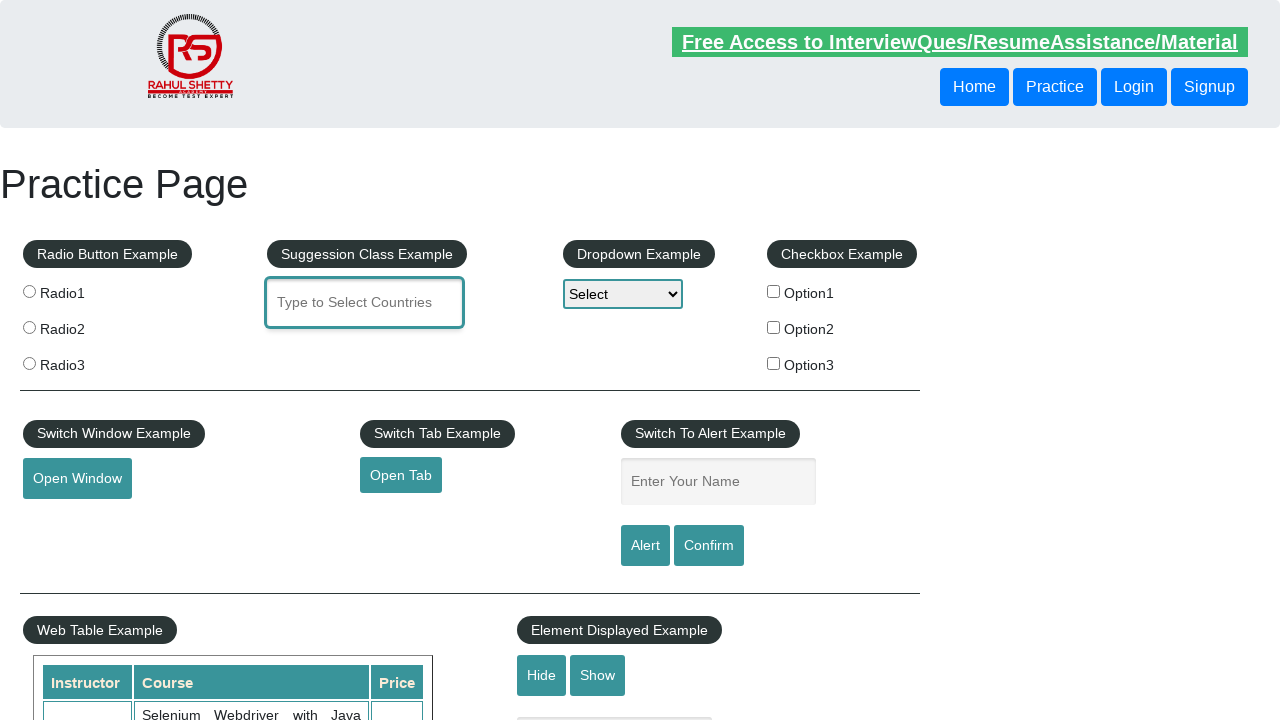

Filled input field with name 'Sikandar Azam' on input.inputs
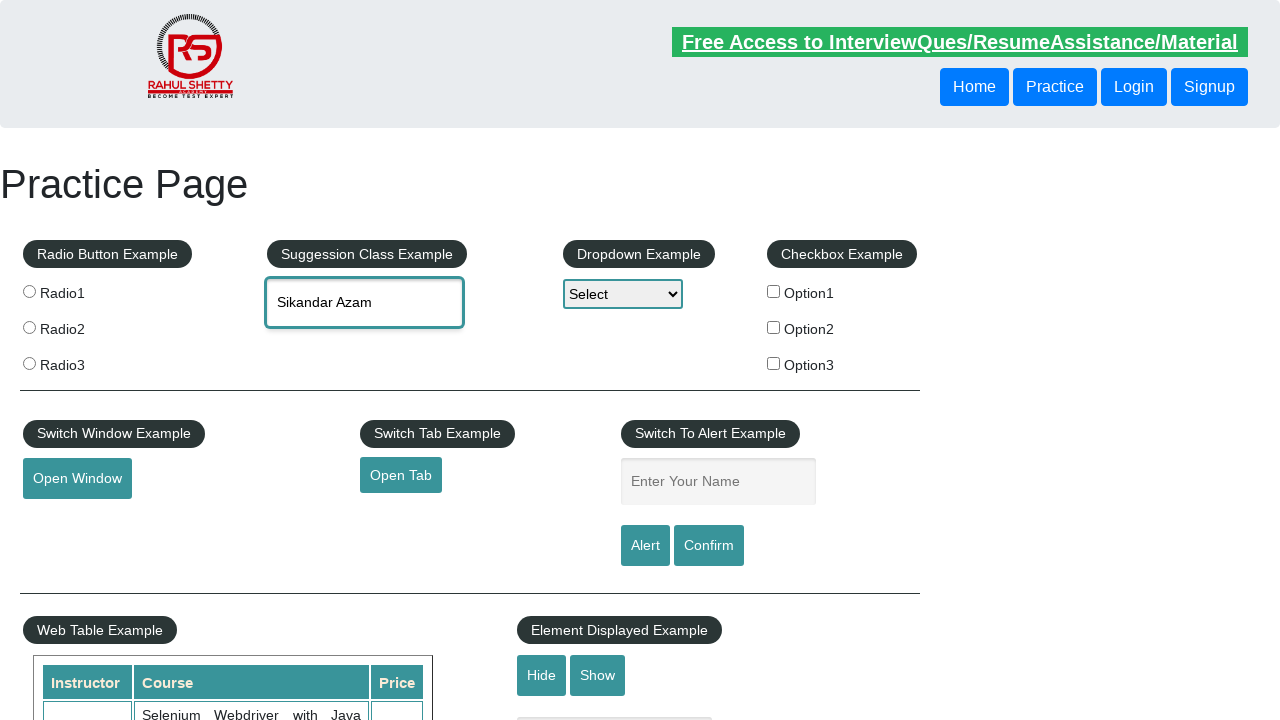

Clicked confirm button to trigger confirm dialog at (709, 546) on input#confirmbtn
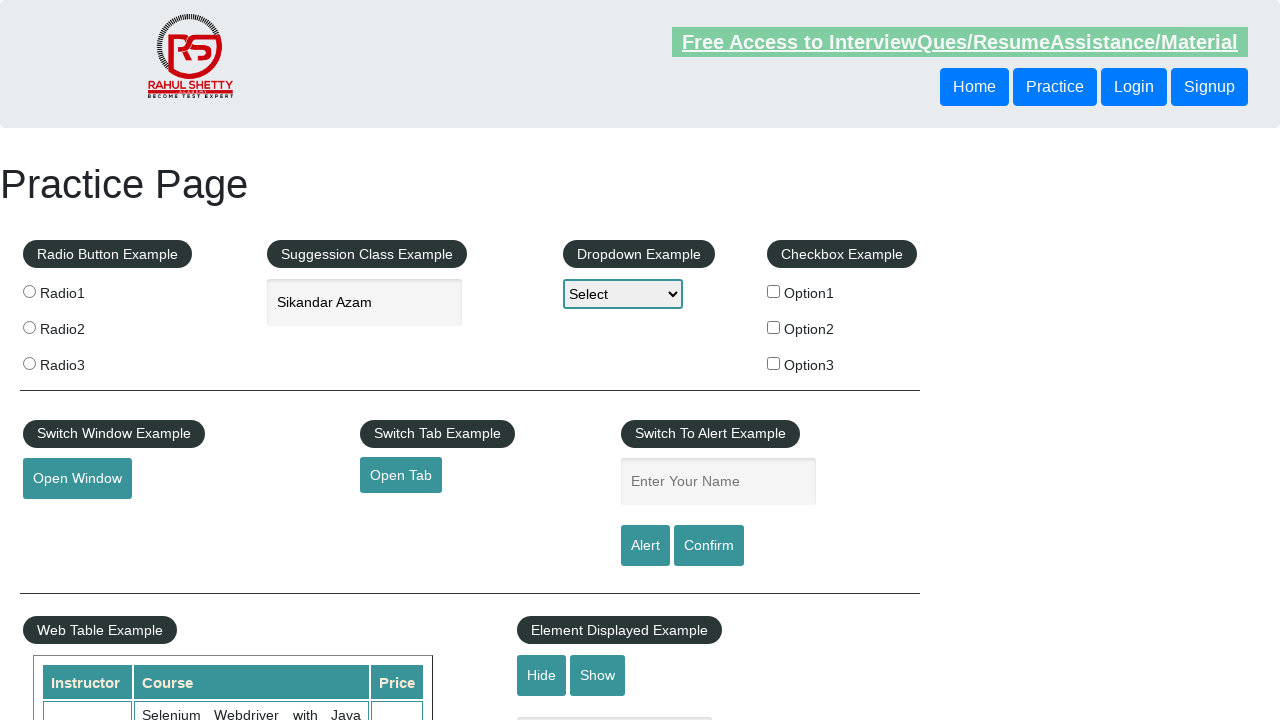

Dismissed confirm dialog
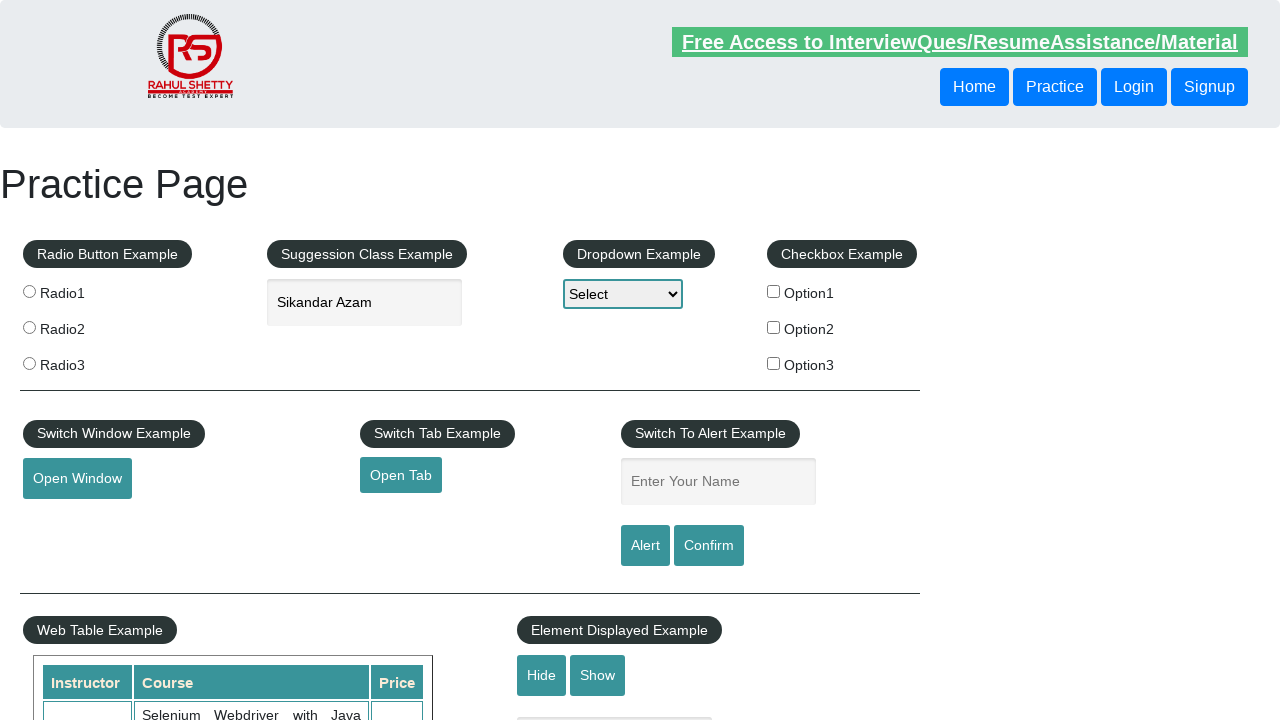

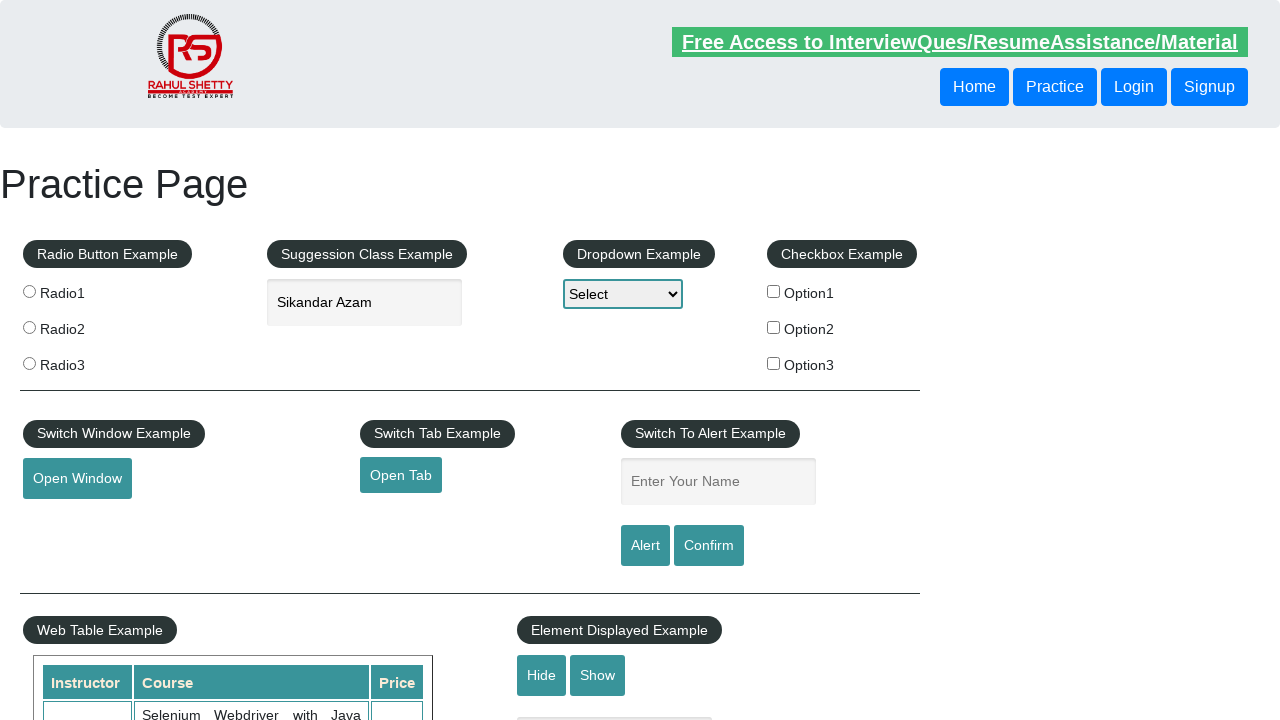